Tests double-click functionality on a jQuery demo by clicking a square element and verifying color change

Starting URL: https://api.jquery.com/dblclick/

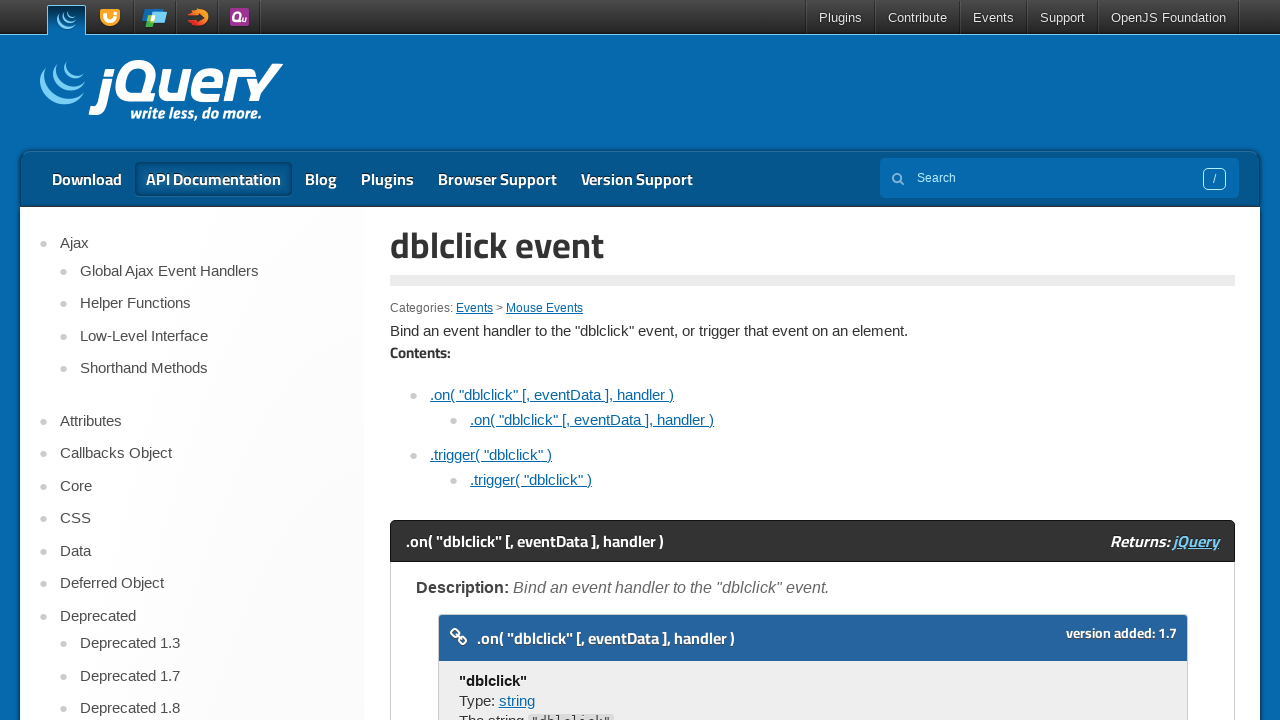

Located and switched to iframe
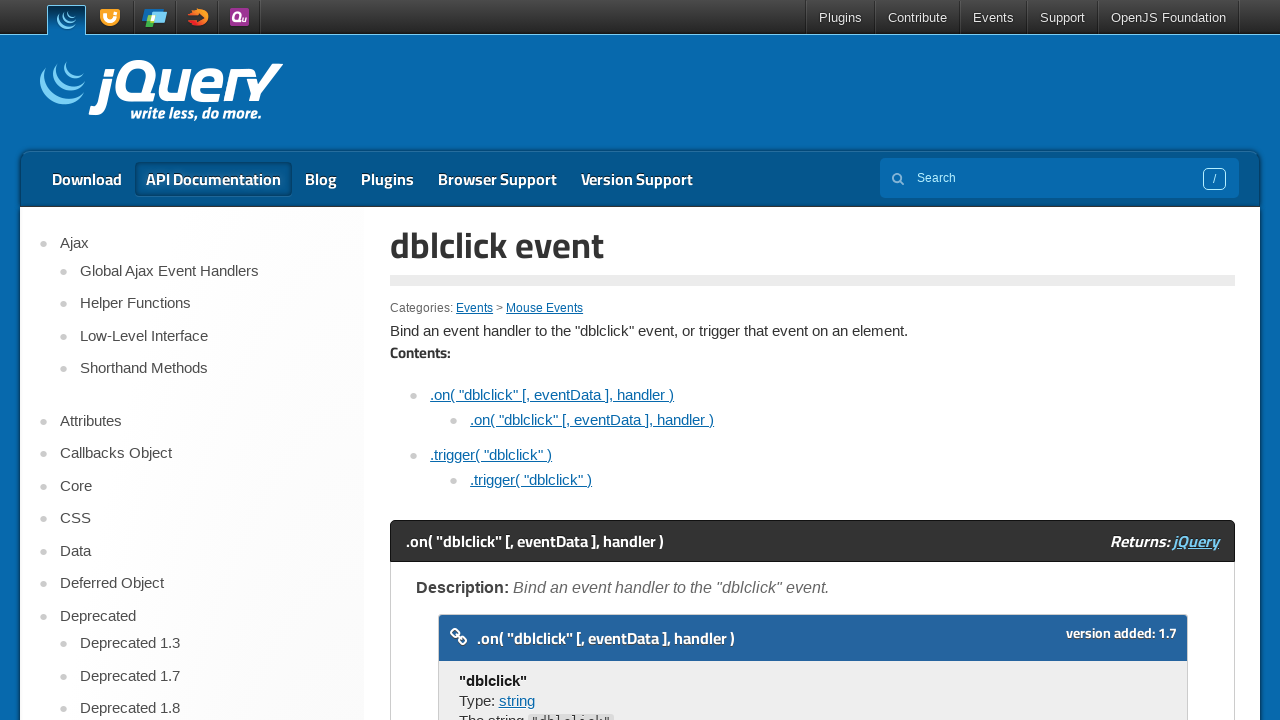

Located square element in iframe
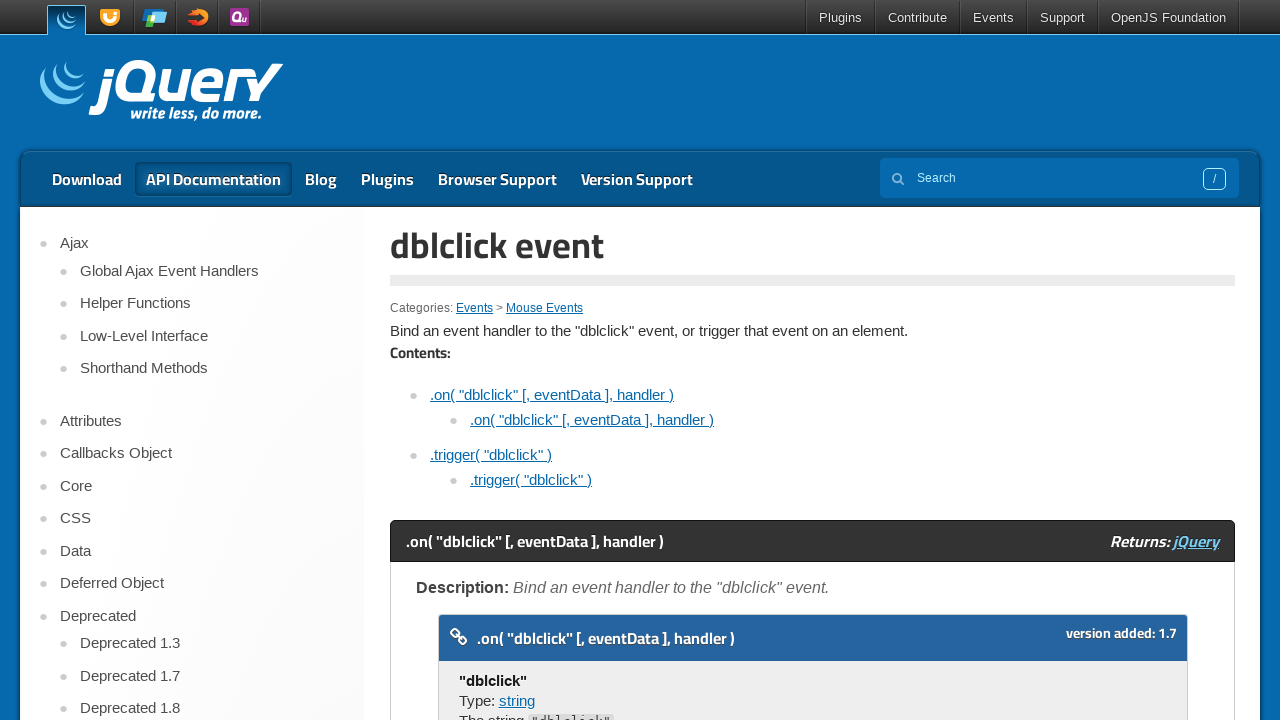

Performed first click on square element at (478, 360) on iframe >> nth=0 >> internal:control=enter-frame >> div >> nth=0
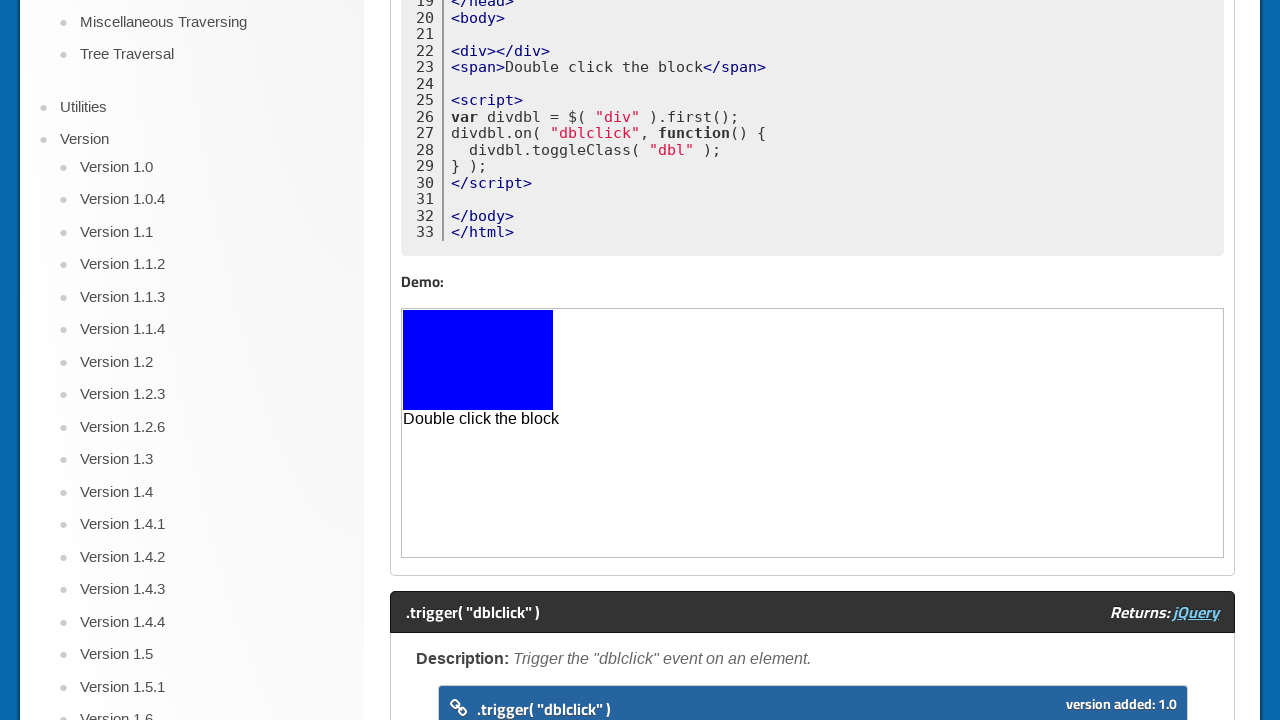

Waited 100ms between clicks
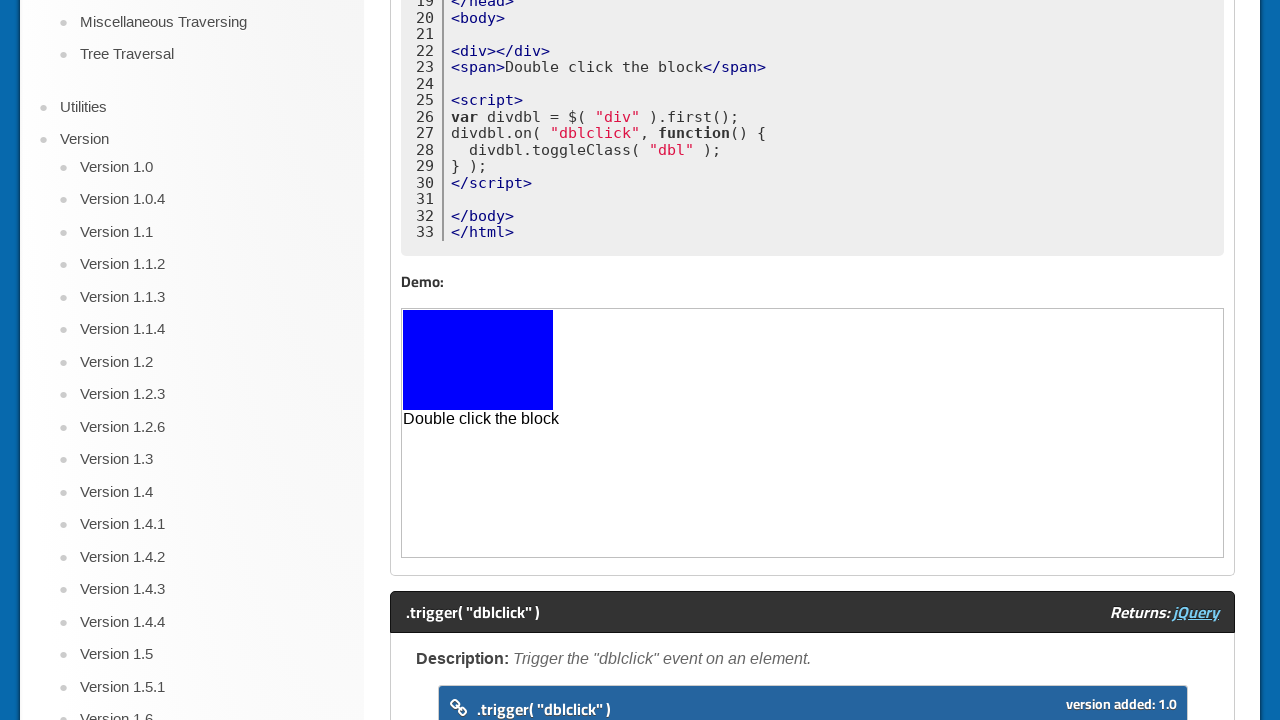

Performed second click on square element to complete double-click at (478, 360) on iframe >> nth=0 >> internal:control=enter-frame >> div >> nth=0
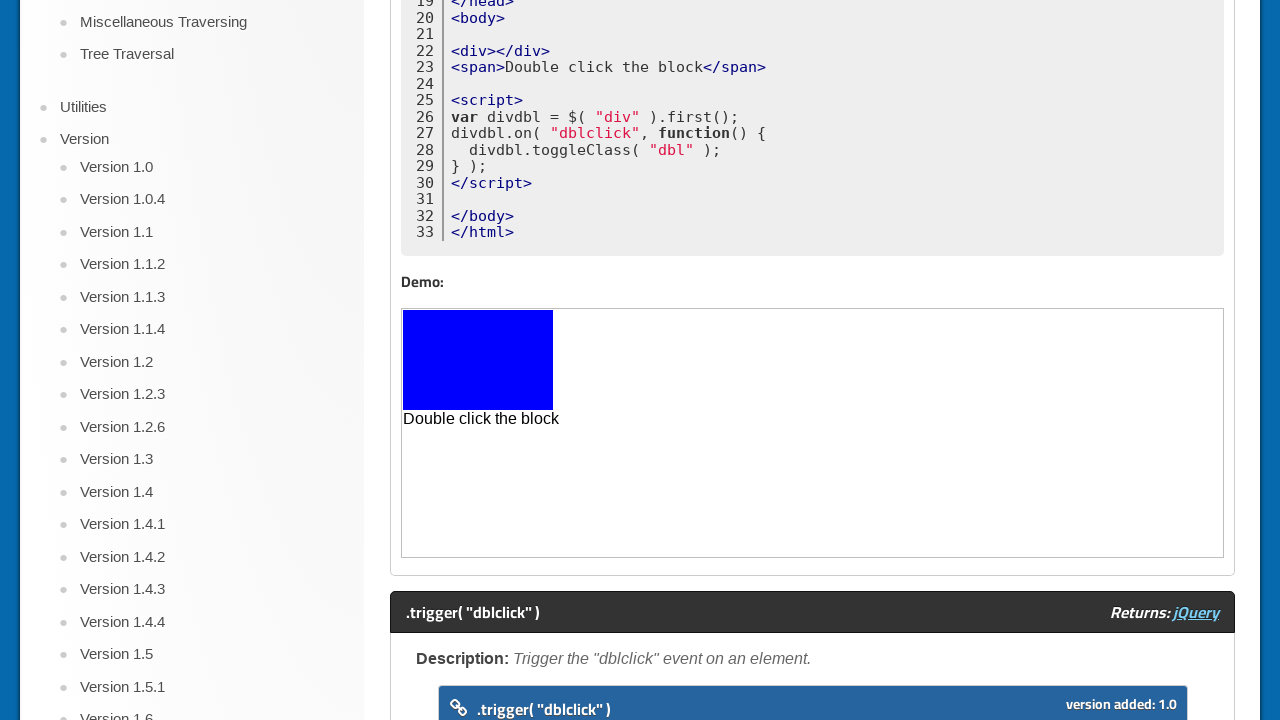

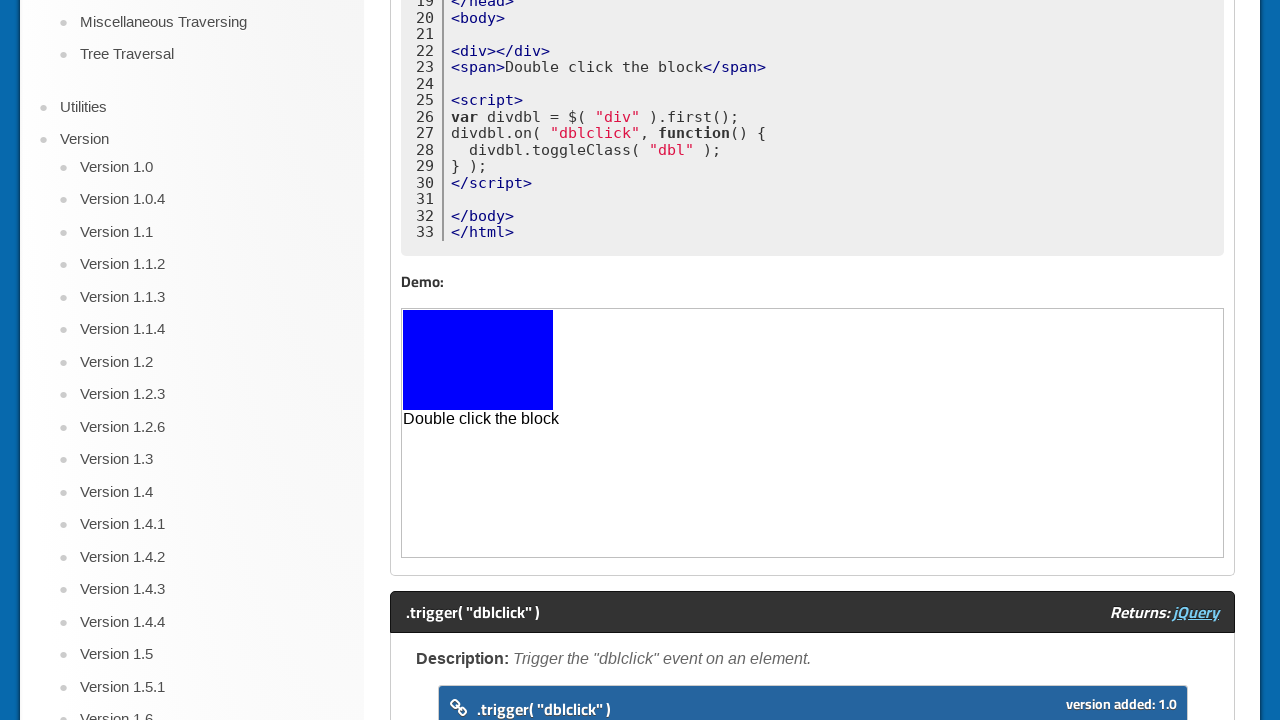